Tests notification message functionality by clicking a link and verifying the displayed notification text

Starting URL: http://the-internet.herokuapp.com/notification_message_rendered

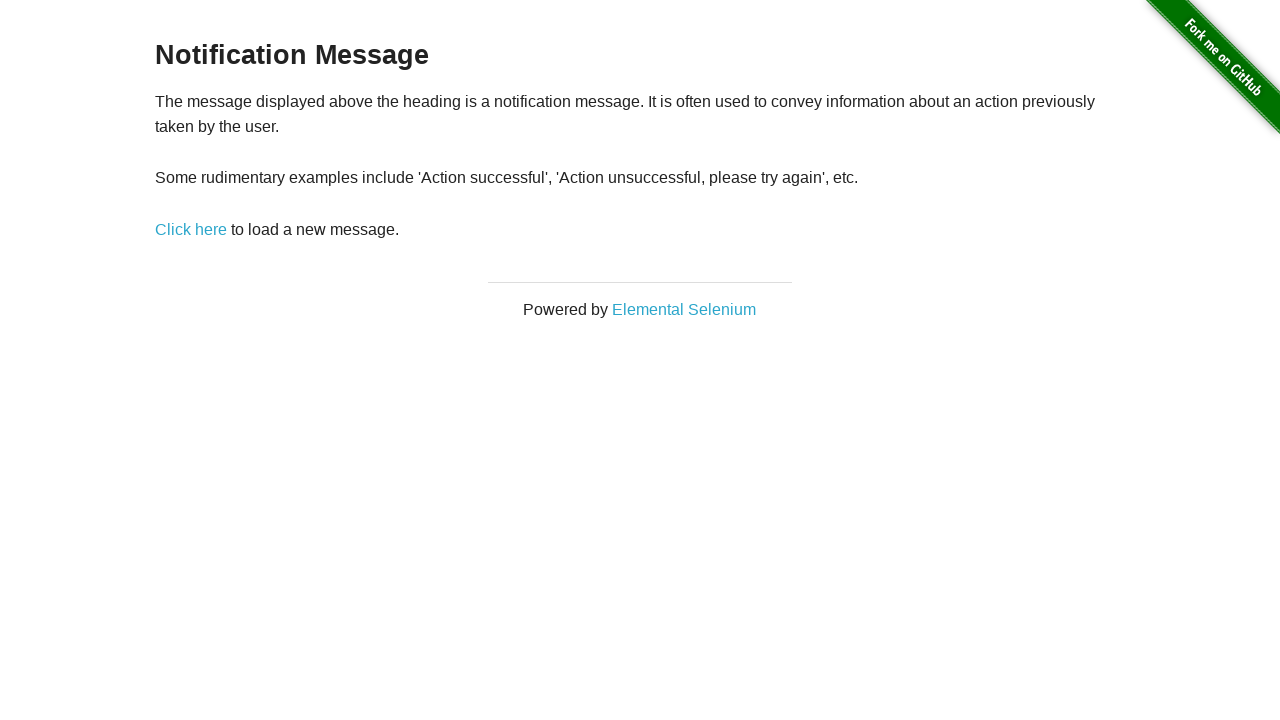

Clicked notification trigger link at (191, 229) on a:has-text('Click here')
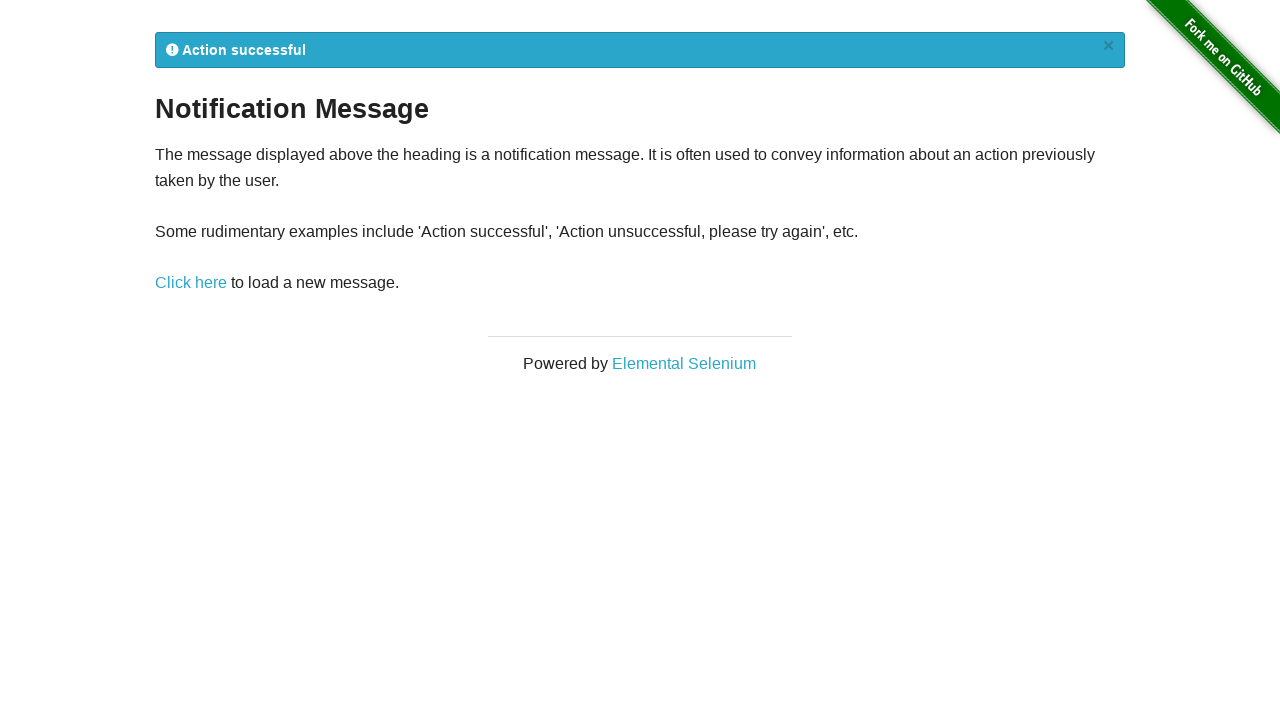

Notification message element appeared
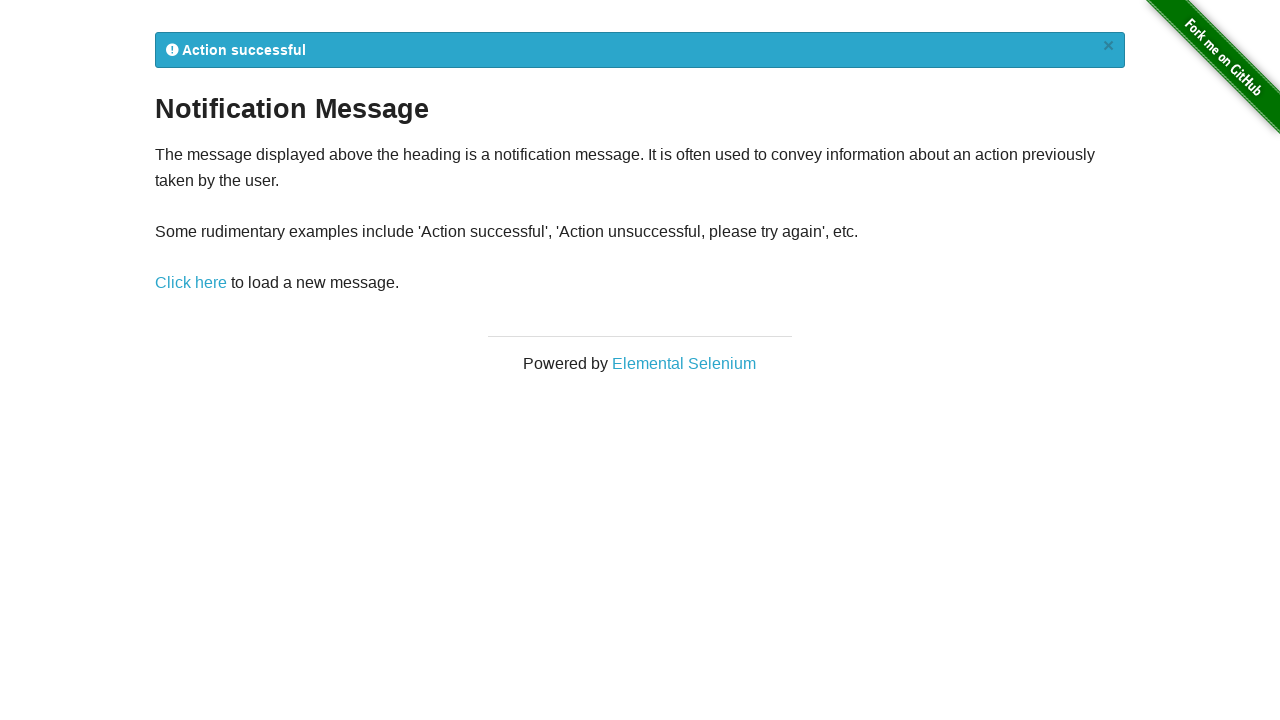

Retrieved notification text: 
            Action successful
            ×
          
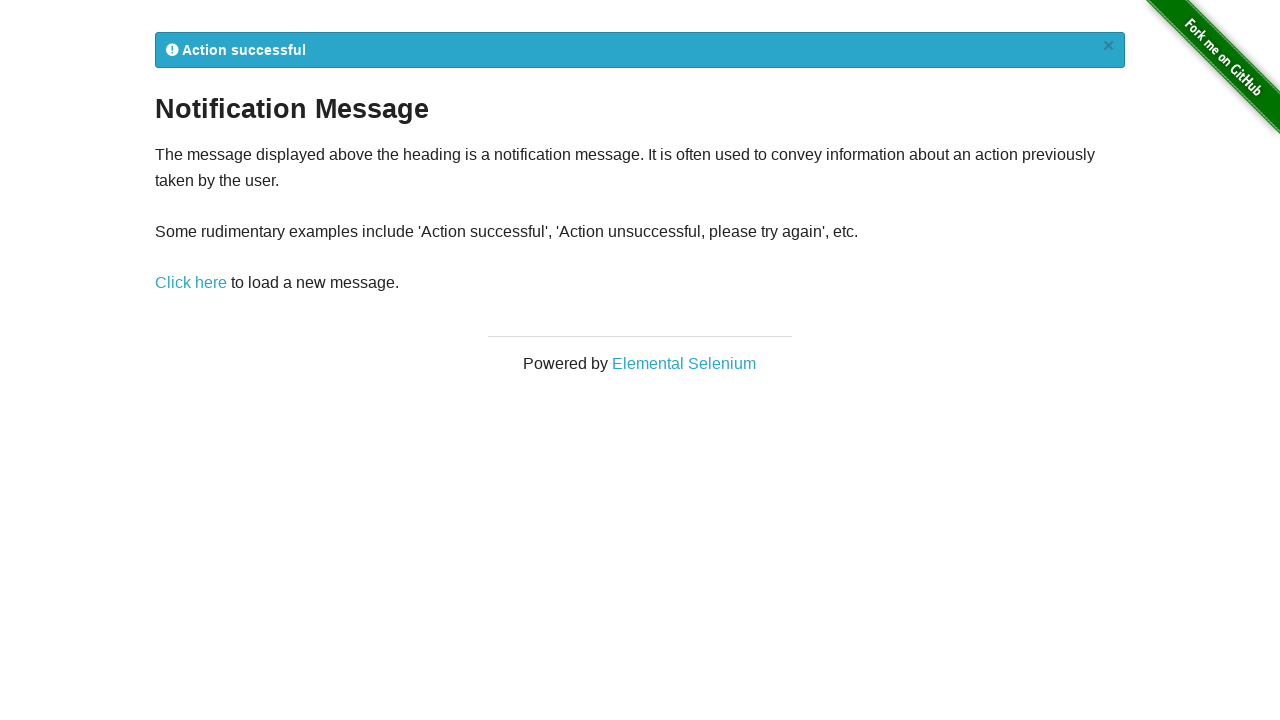

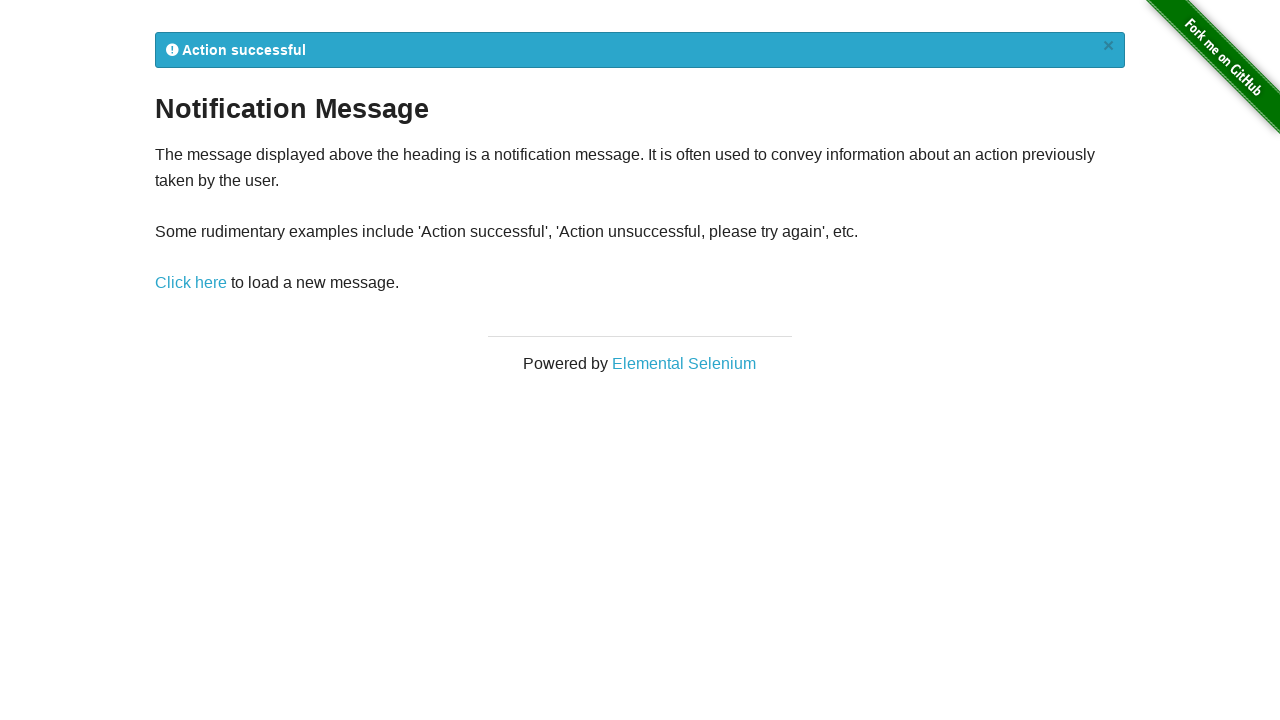